Navigates to the TabbyML coding LLMs leaderboard and interacts with the performance metrics by hovering over them to reveal detailed information.

Starting URL: https://leaderboard.tabbyml.com

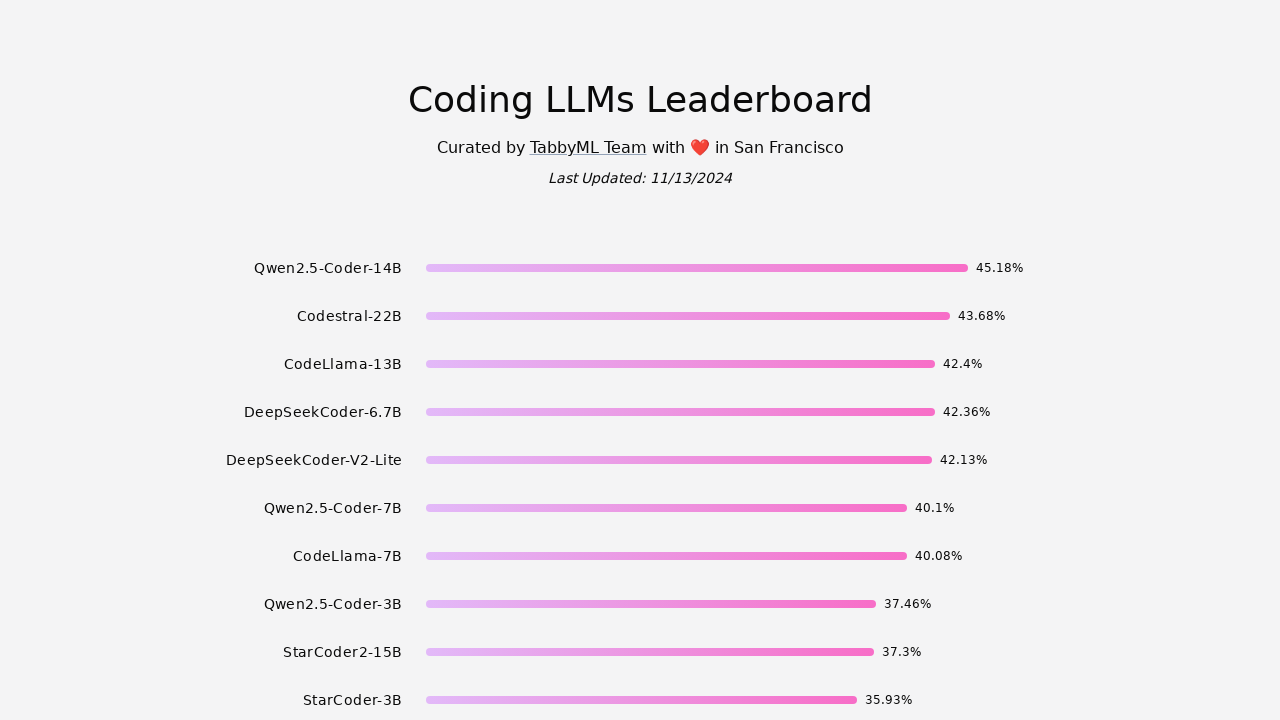

Waited for leaderboard column headers to load
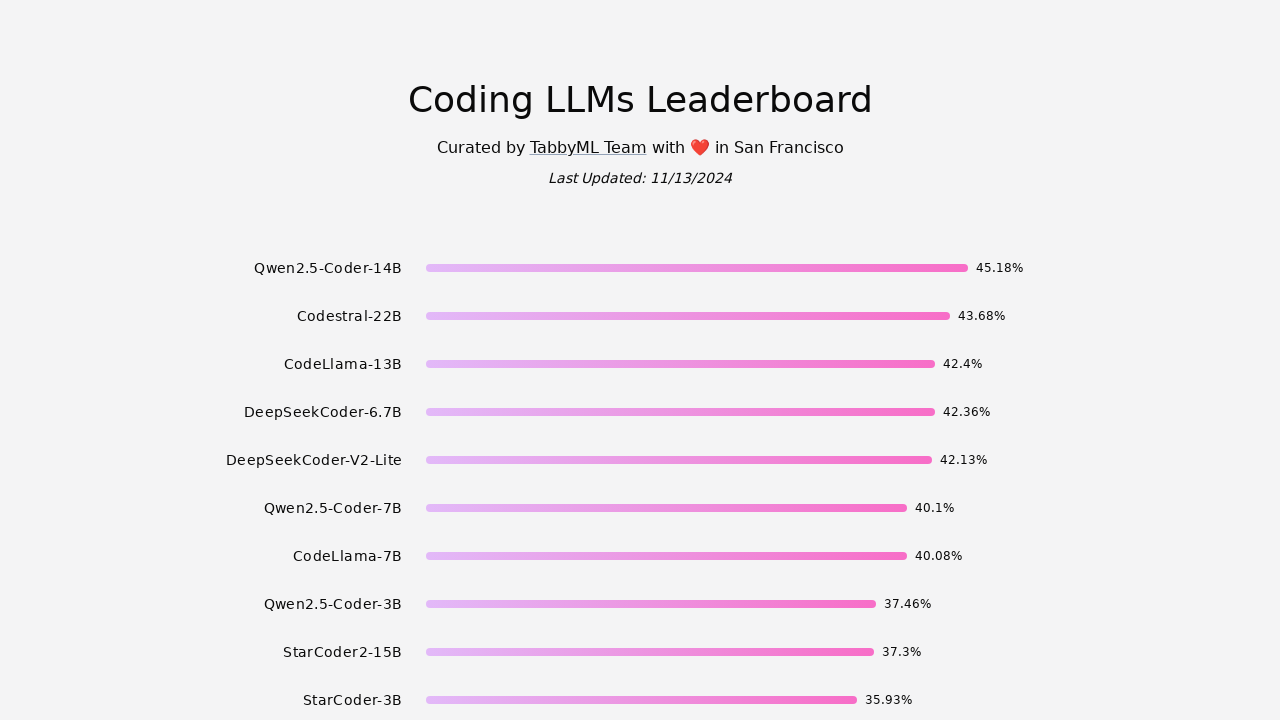

Waited for model names to become visible
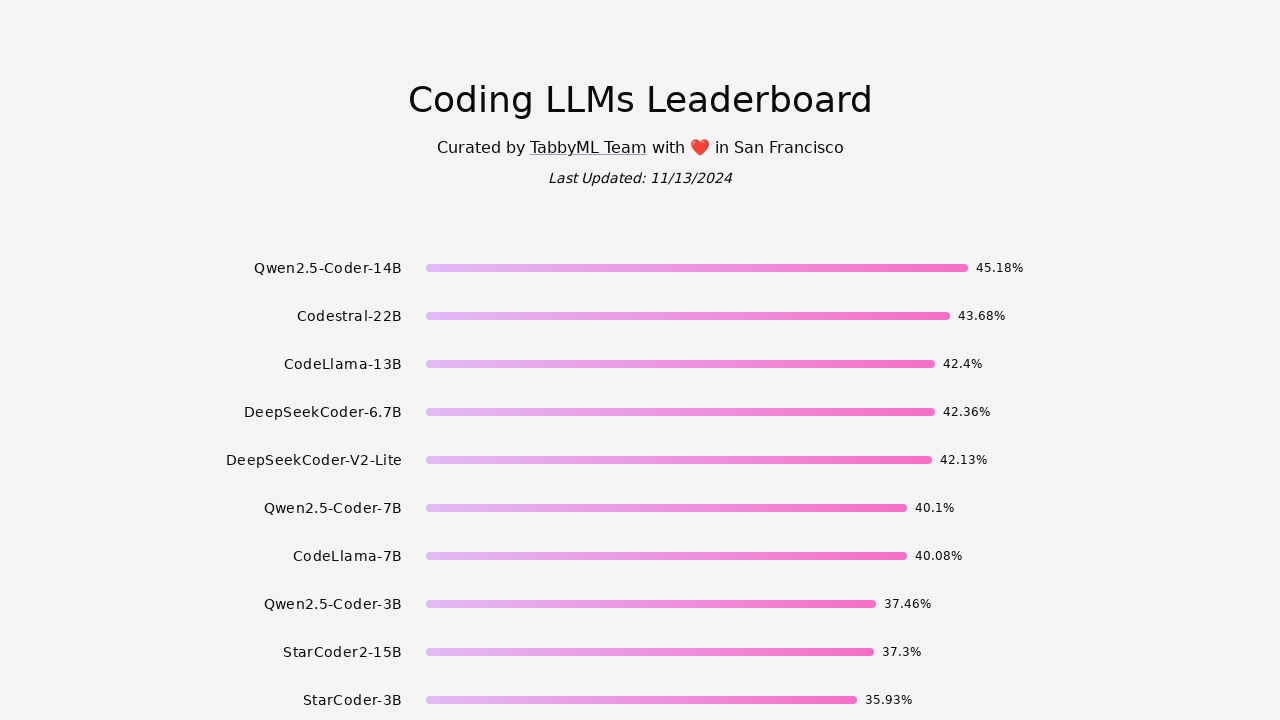

Waited for performance metrics to load
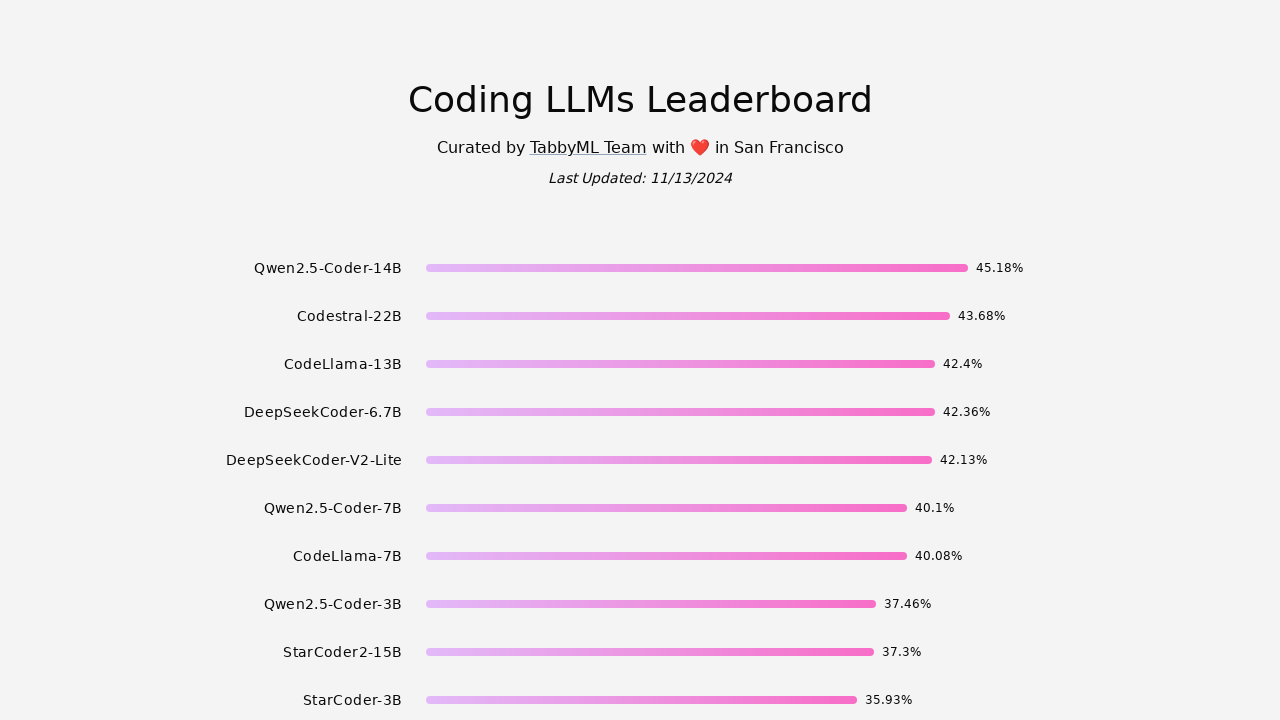

Located 17 performance metric elements
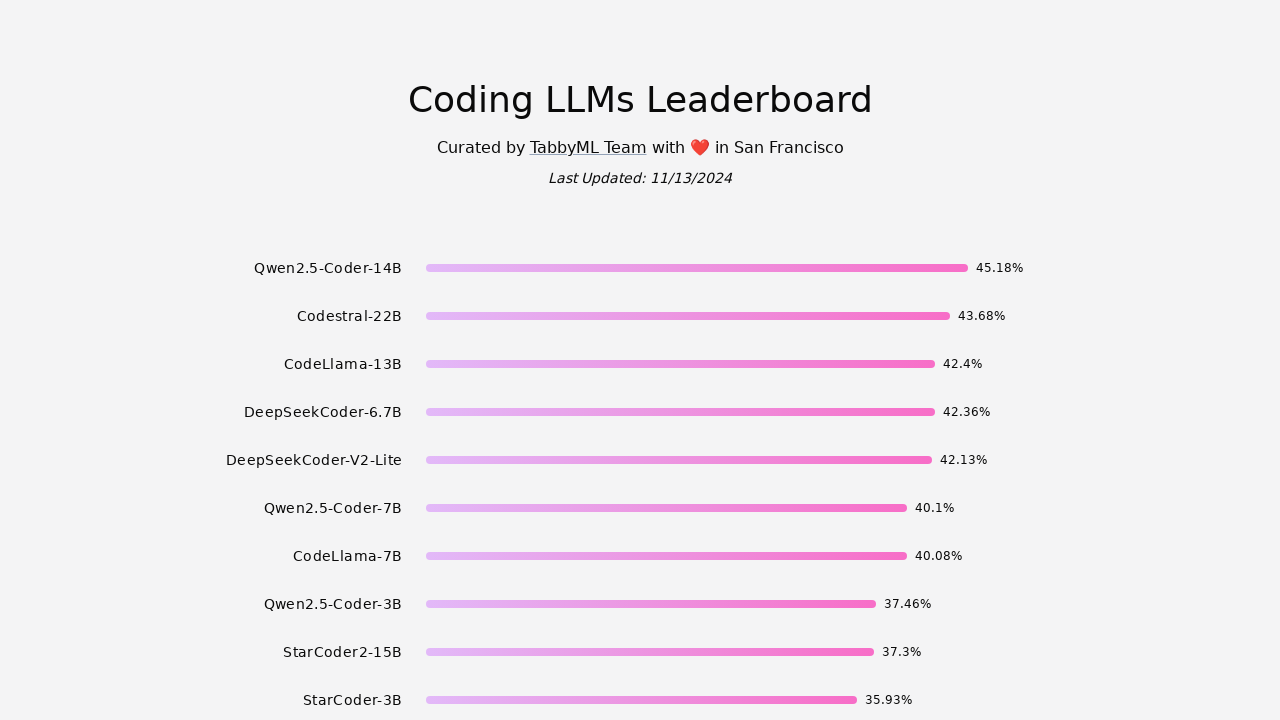

Hovered over performance metric element 1 at (748, 268) on div.text-xs.py-1 >> nth=0
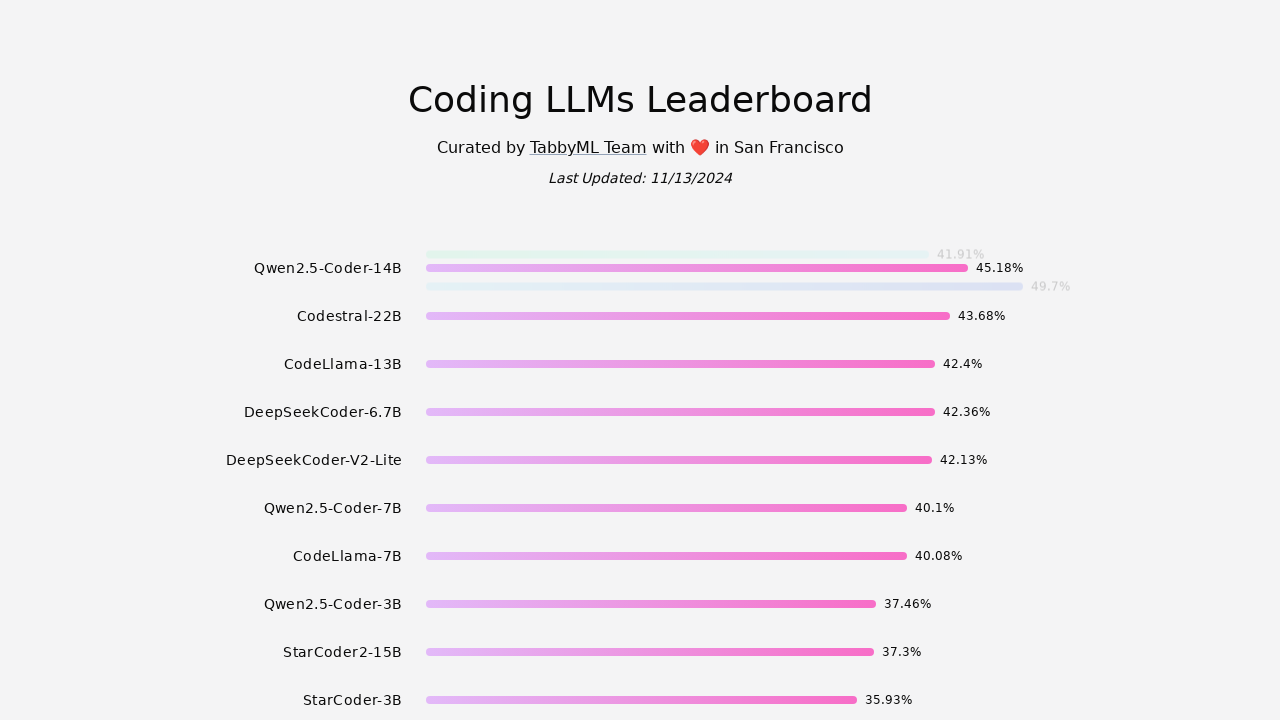

Waited 300ms for hover effects on metric 1
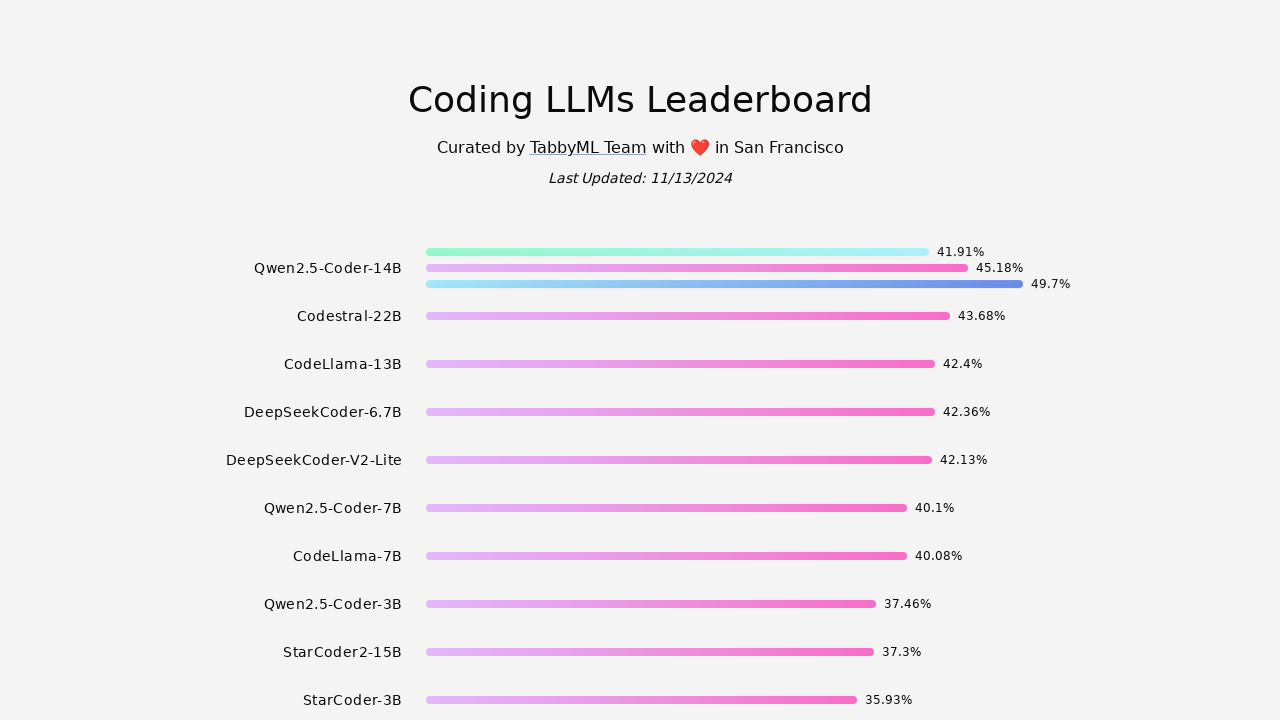

Hovered over performance metric element 2 at (747, 316) on div.text-xs.py-1 >> nth=1
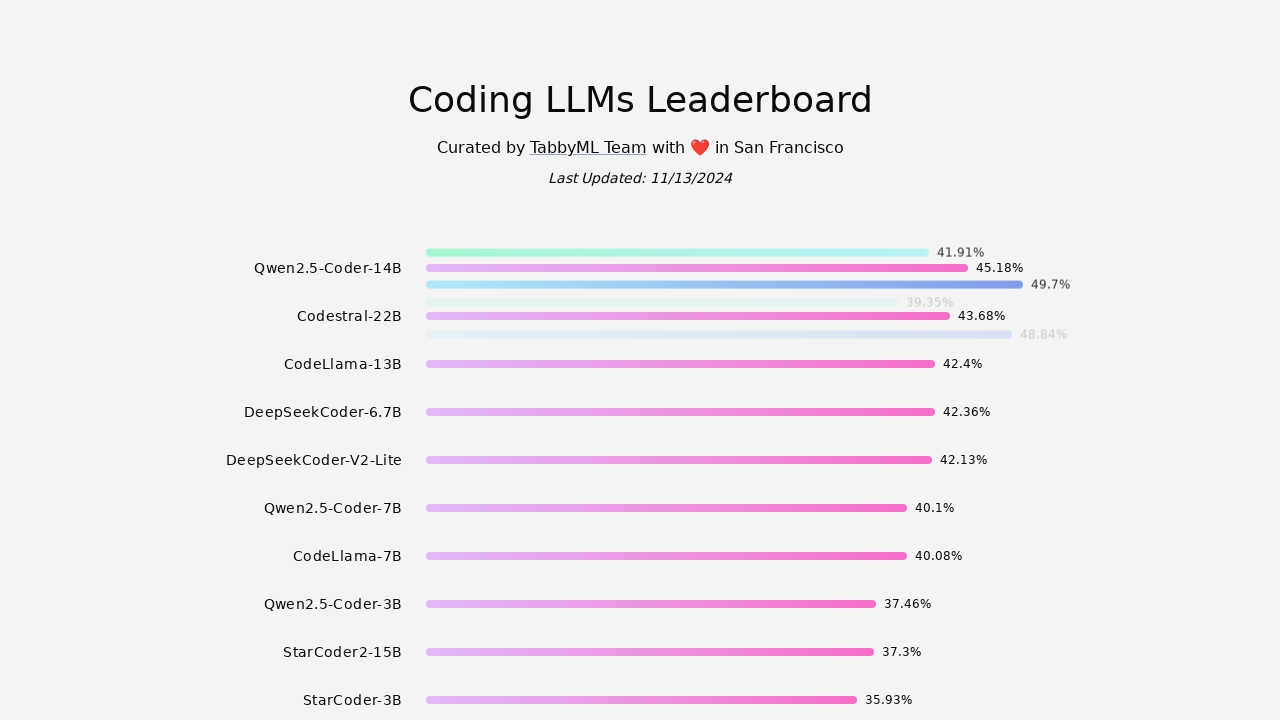

Waited 300ms for hover effects on metric 2
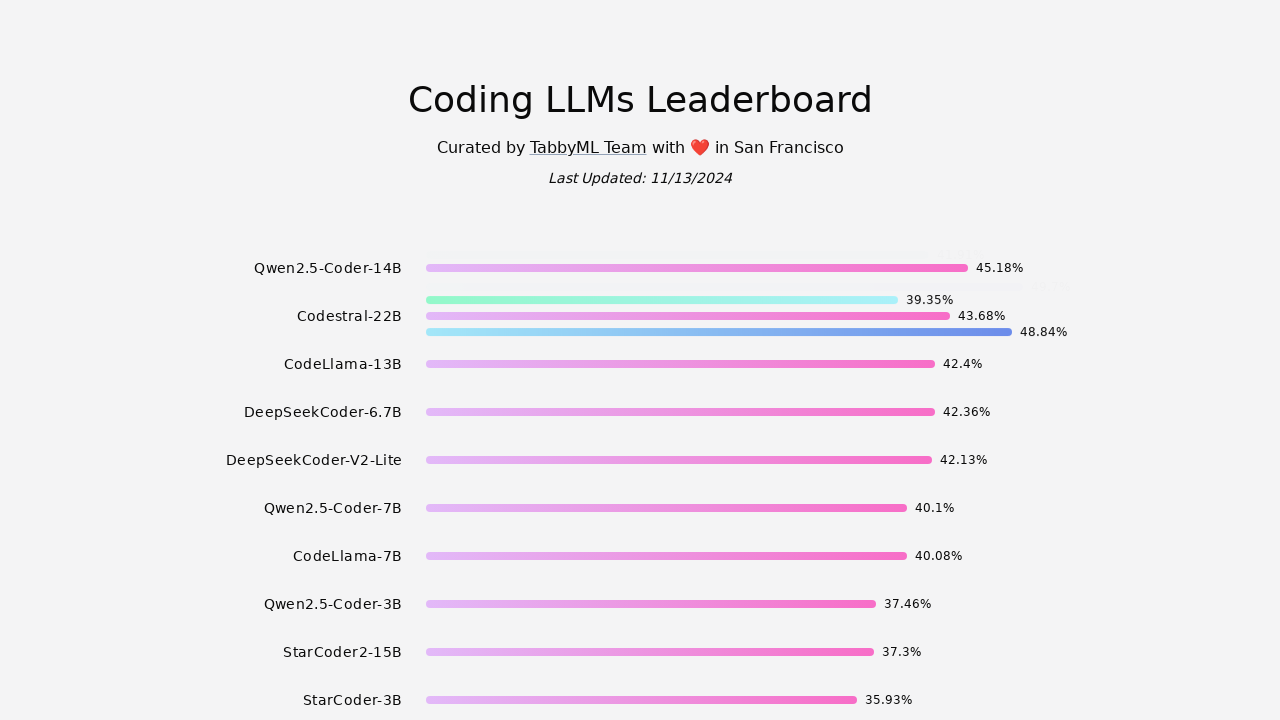

Hovered over performance metric element 3 at (736, 364) on div.text-xs.py-1 >> nth=2
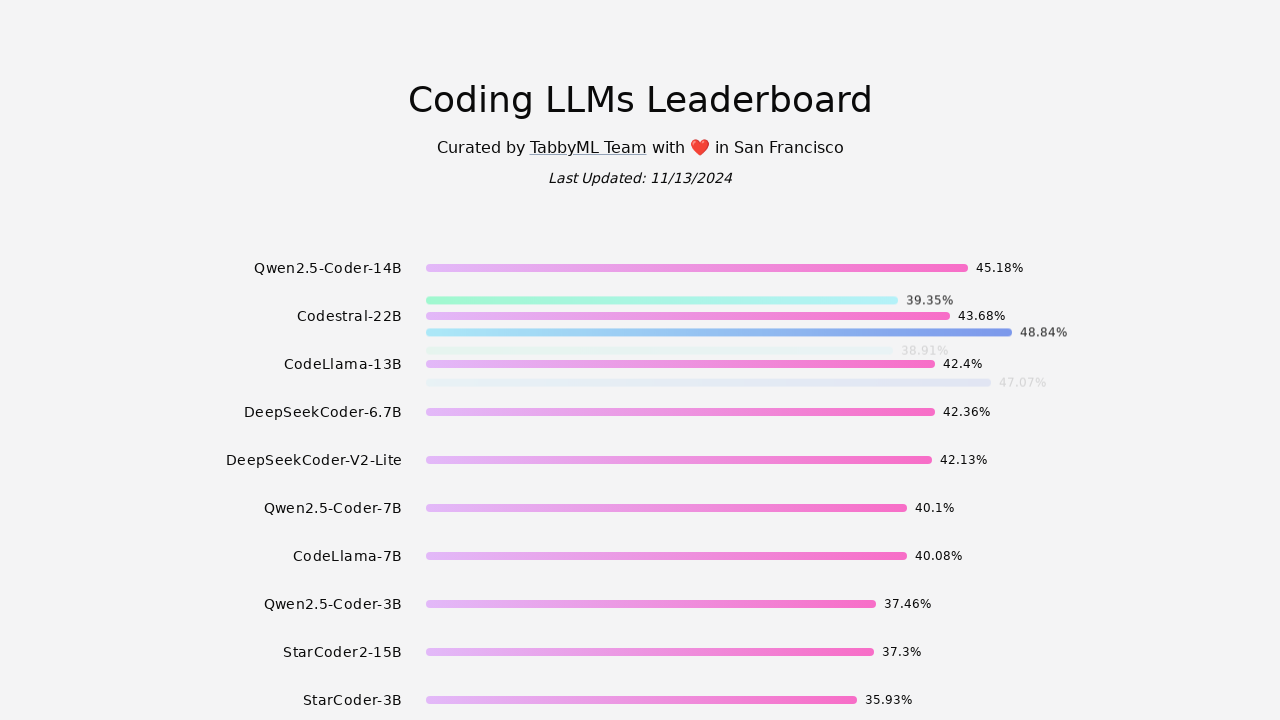

Waited 300ms for hover effects on metric 3
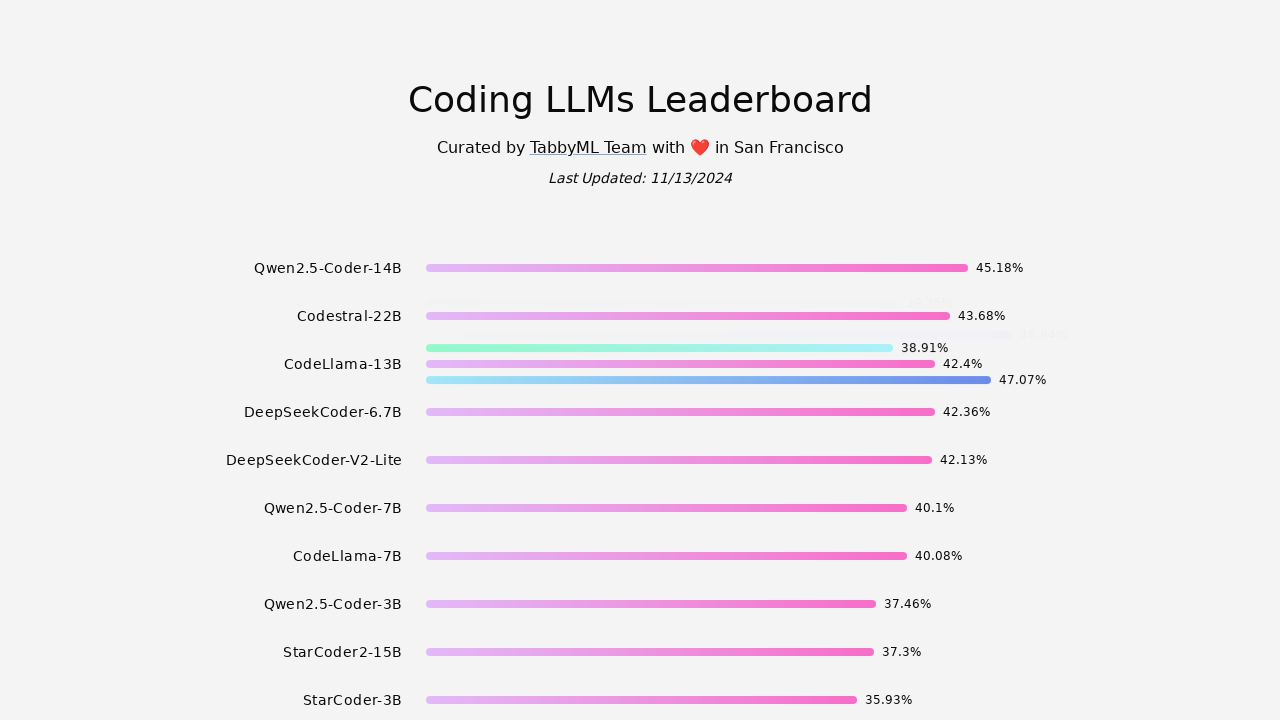

Hovered over performance metric element 4 at (738, 412) on div.text-xs.py-1 >> nth=3
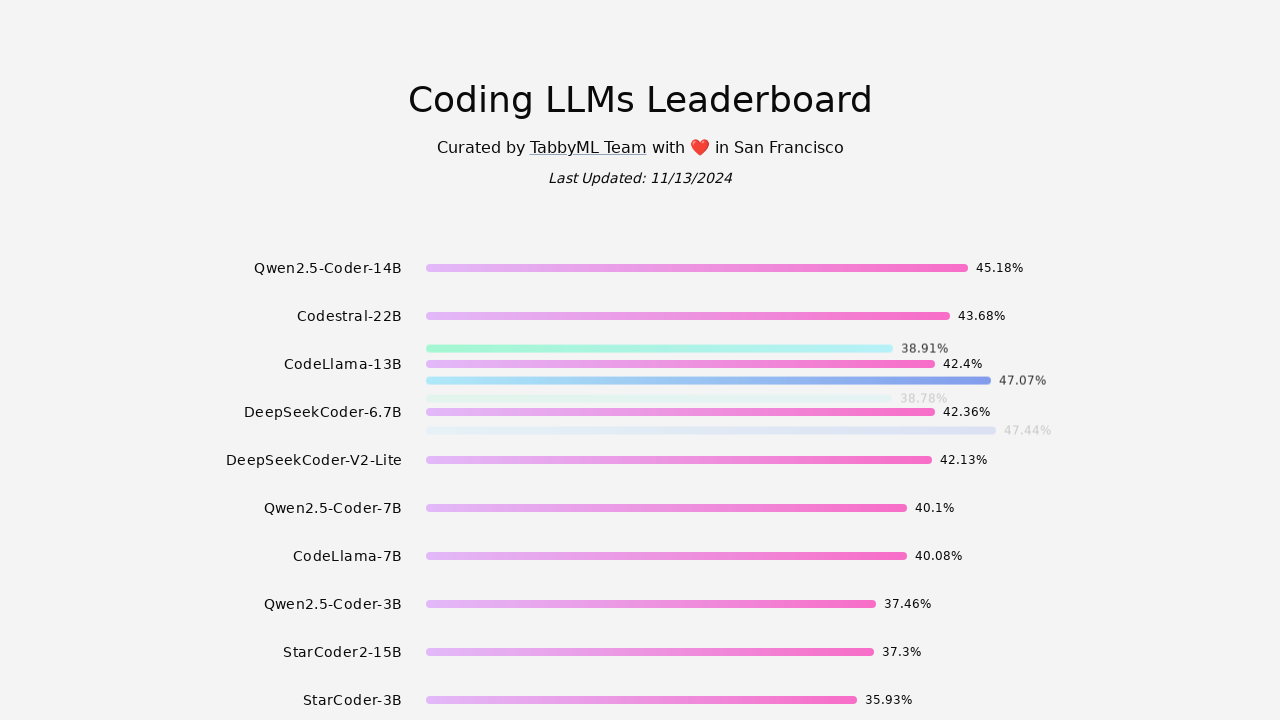

Waited 300ms for hover effects on metric 4
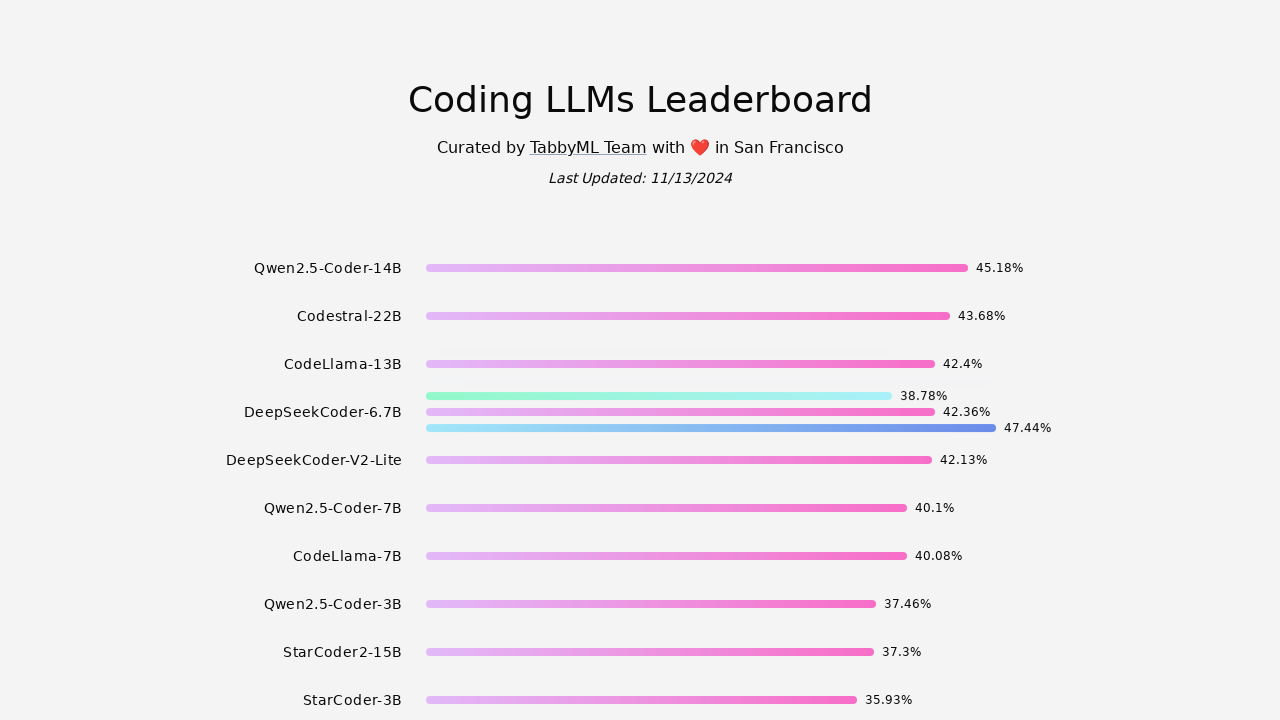

Hovered over performance metric element 5 at (735, 460) on div.text-xs.py-1 >> nth=4
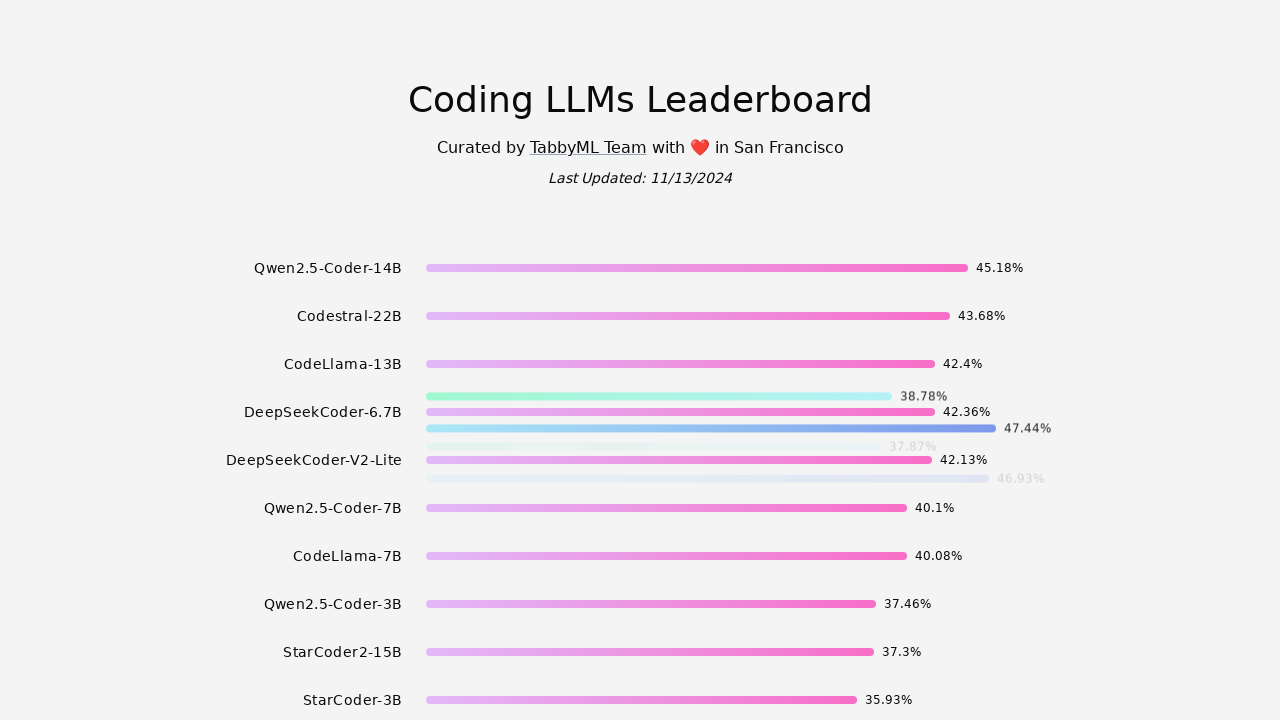

Waited 300ms for hover effects on metric 5
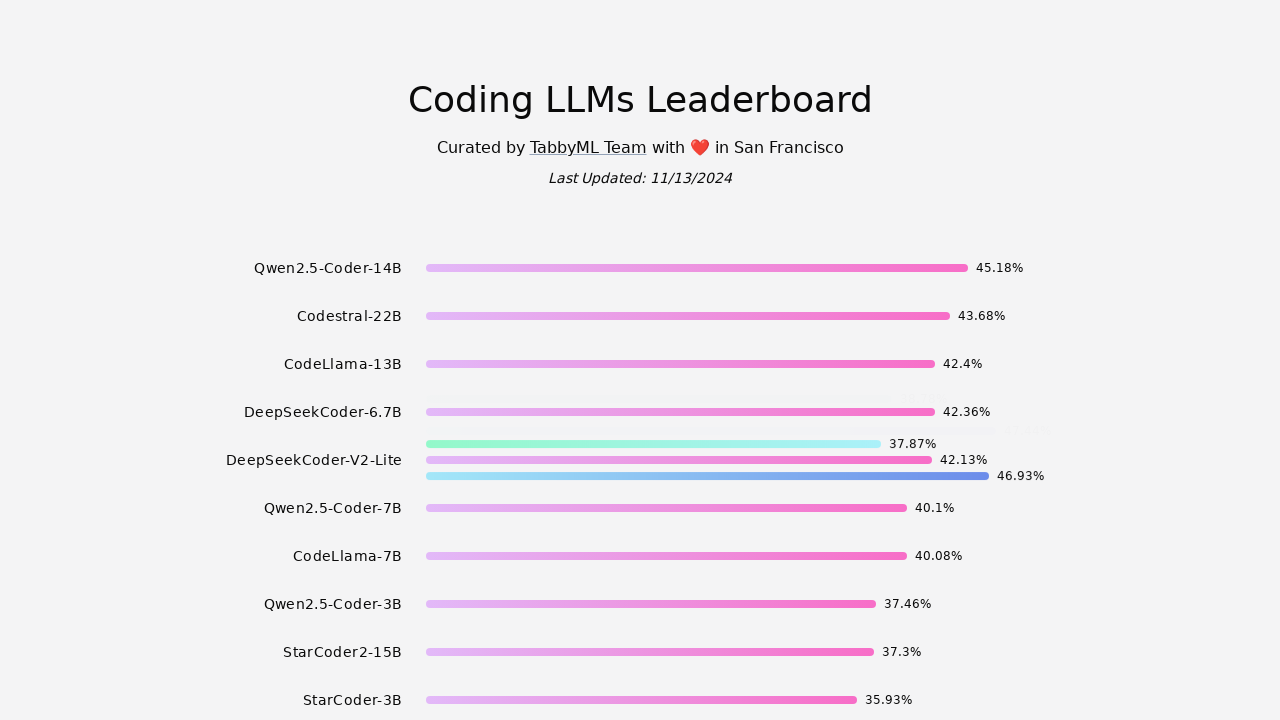

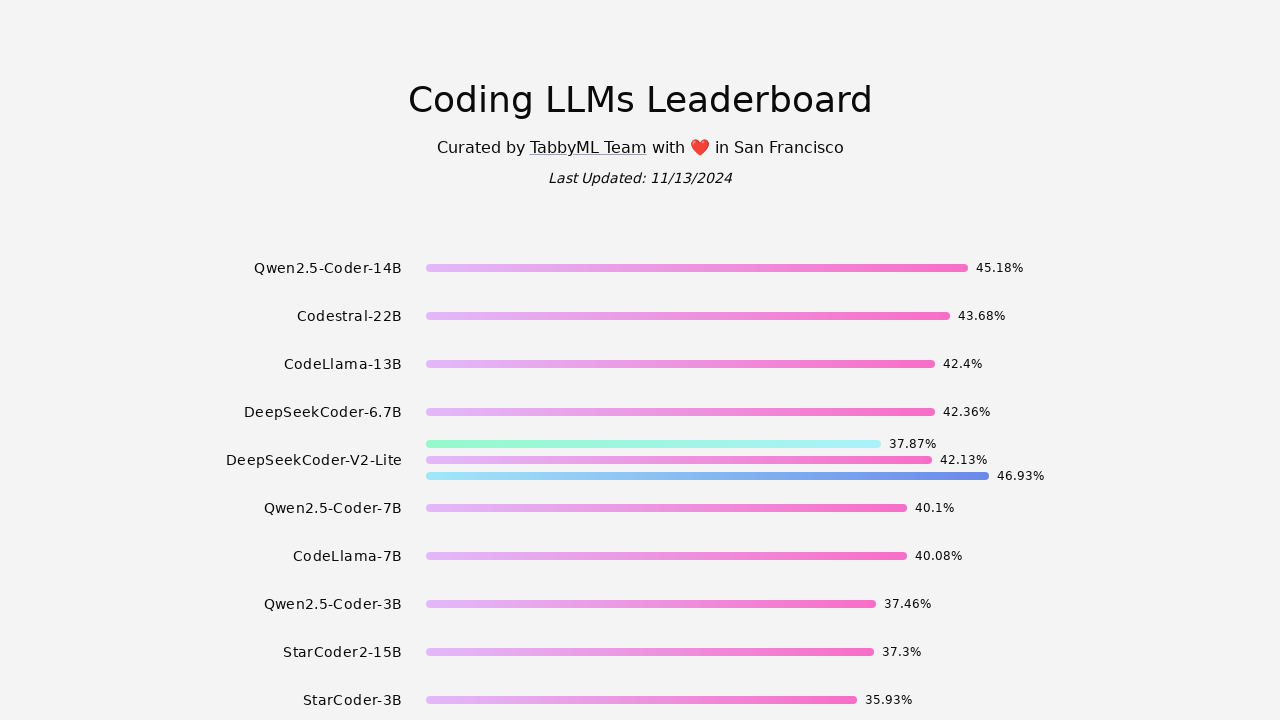